Navigates to EMI calculator website and hovers over SVG graph bars to display tooltip information

Starting URL: https://emicalculator.net/

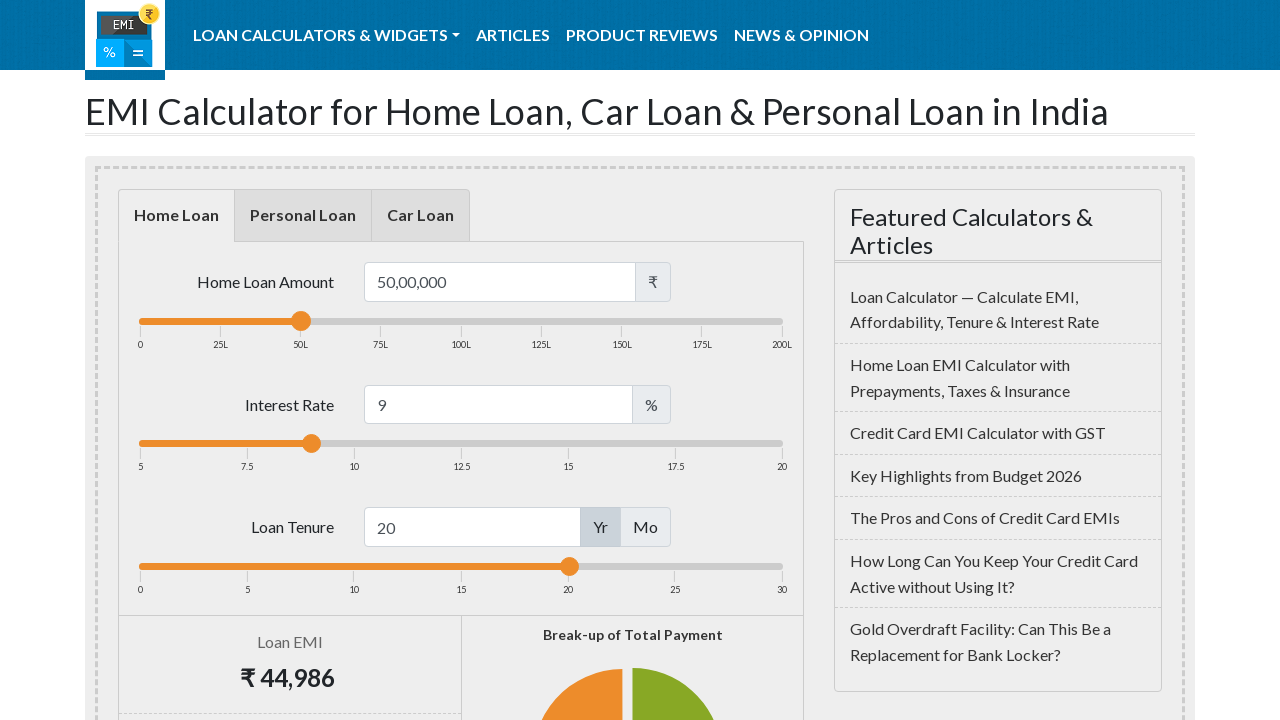

Navigated to EMI calculator website
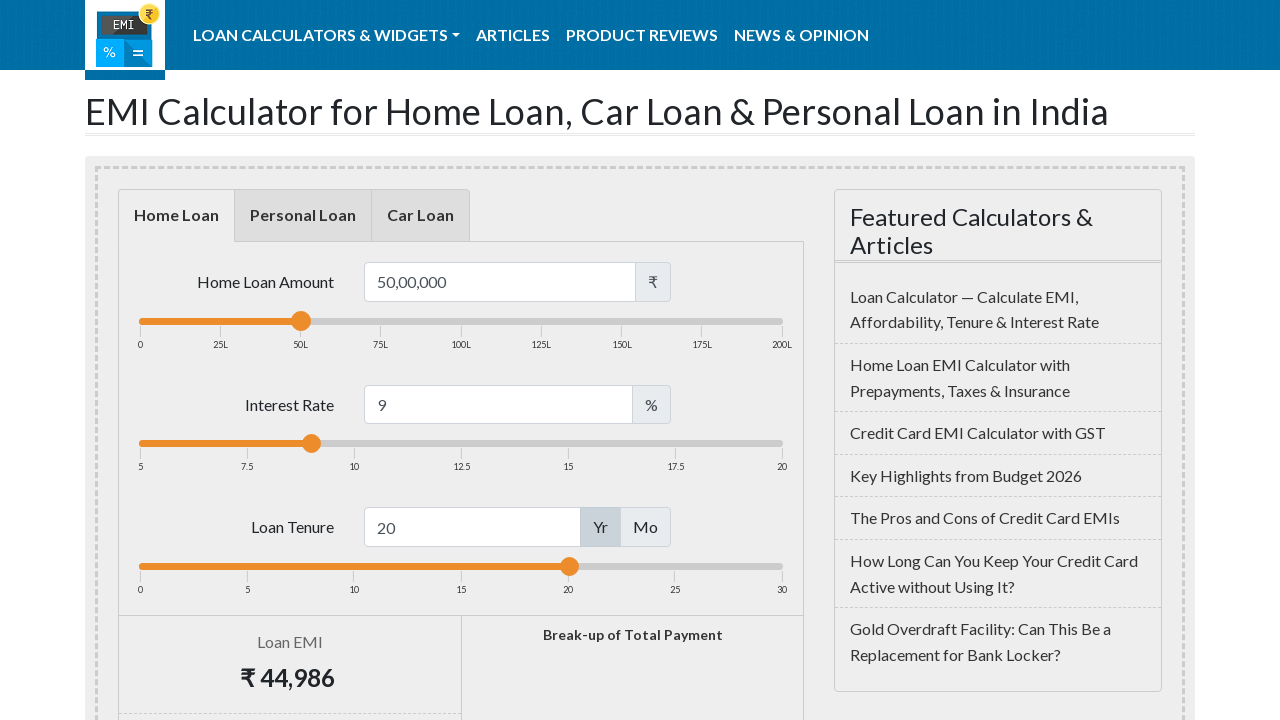

Located all SVG bar chart rectangles
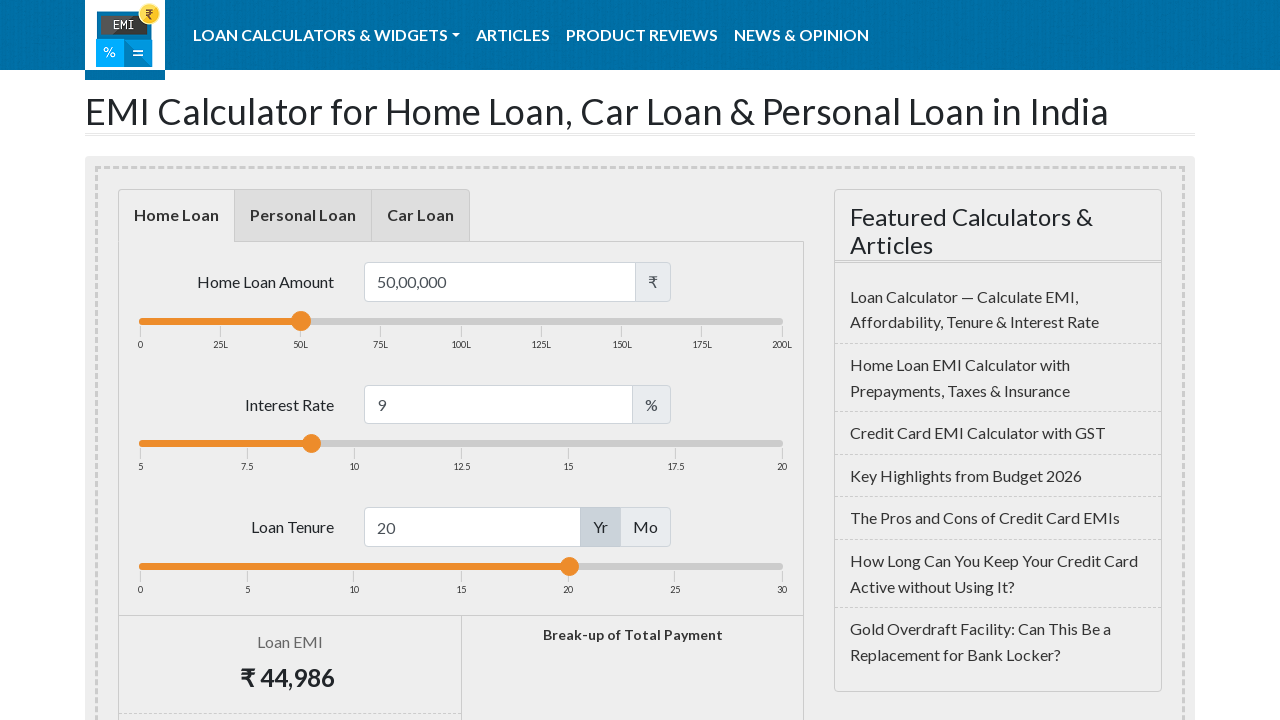

Found 42 bars in the SVG chart
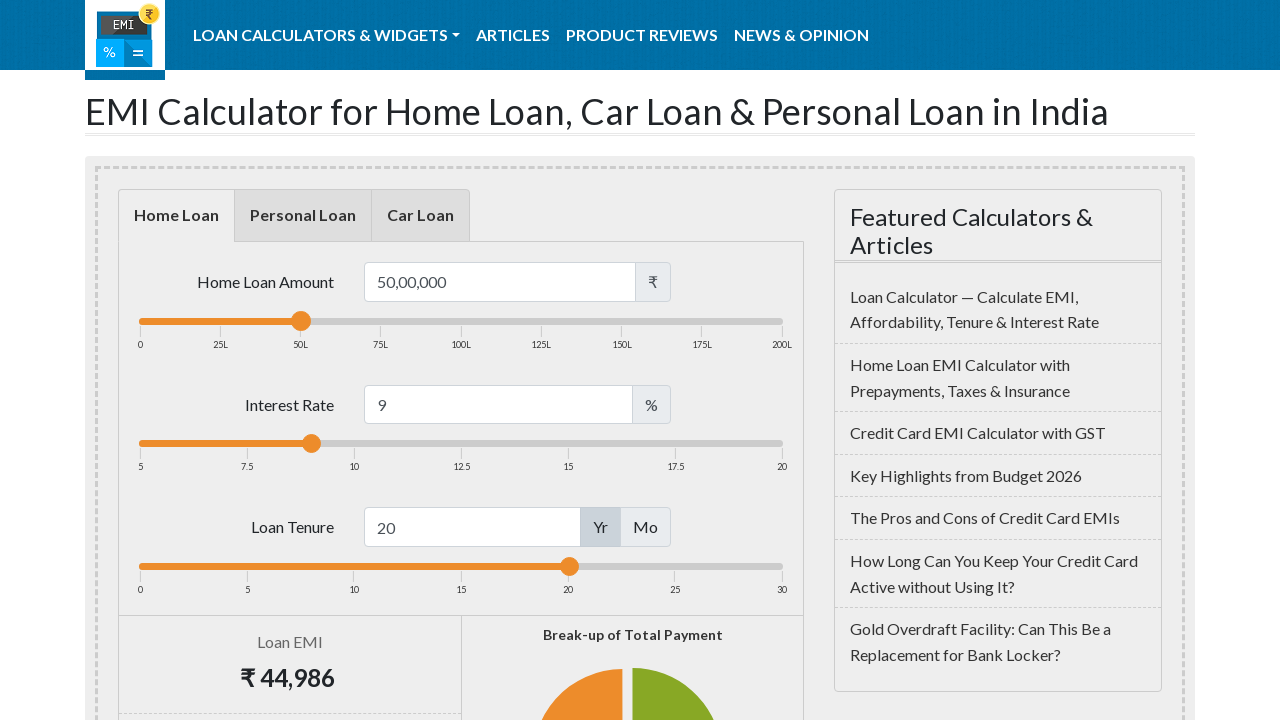

Hovered over bar 1 at (244, 361) on xpath=//*[name()='svg']//*[local-name()='g' and @class ='highcharts-series-group
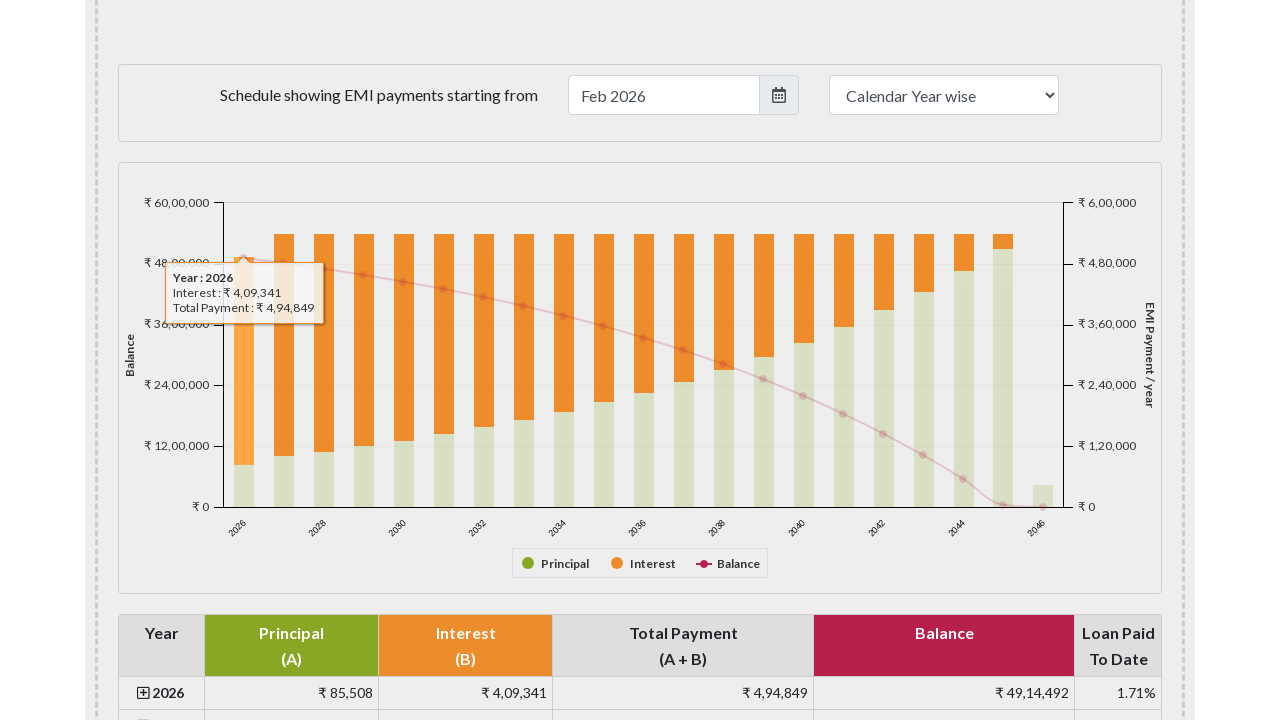

Located tooltip for bar 1
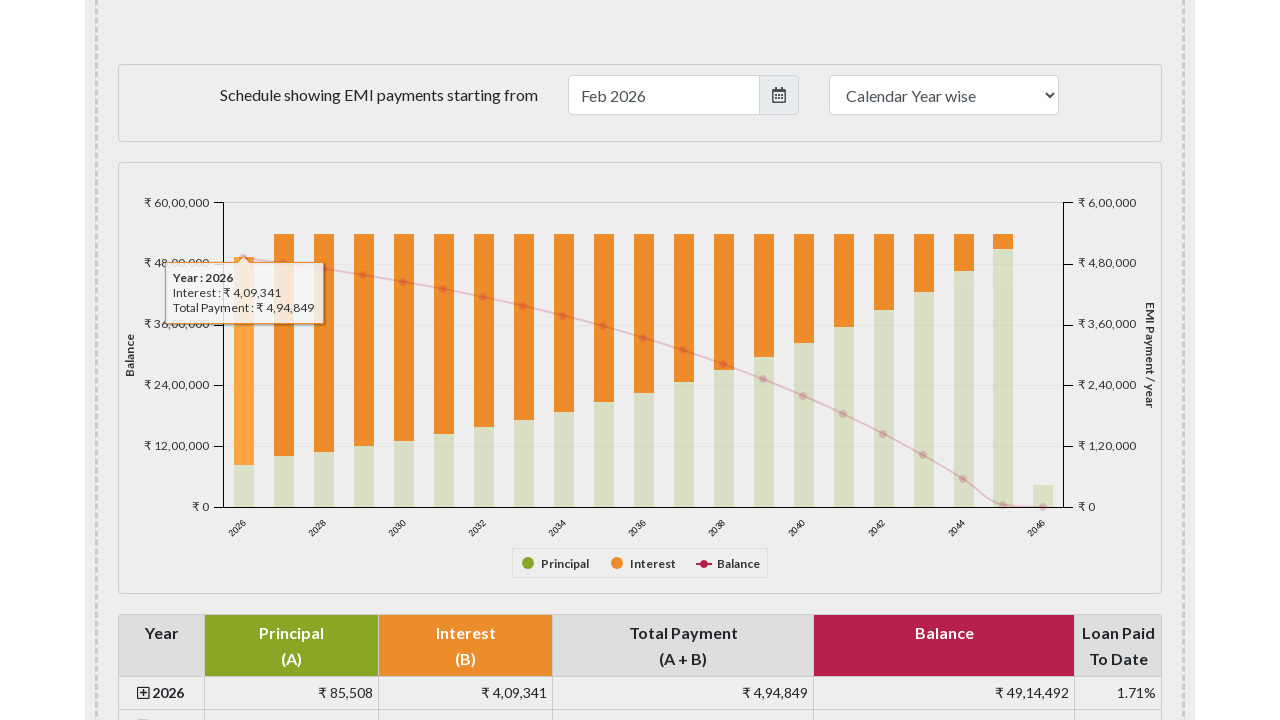

Tooltip displayed for bar 1: Year : 2026Interest : ₹ 4,09,341Total Payment : ₹ 4,94,849
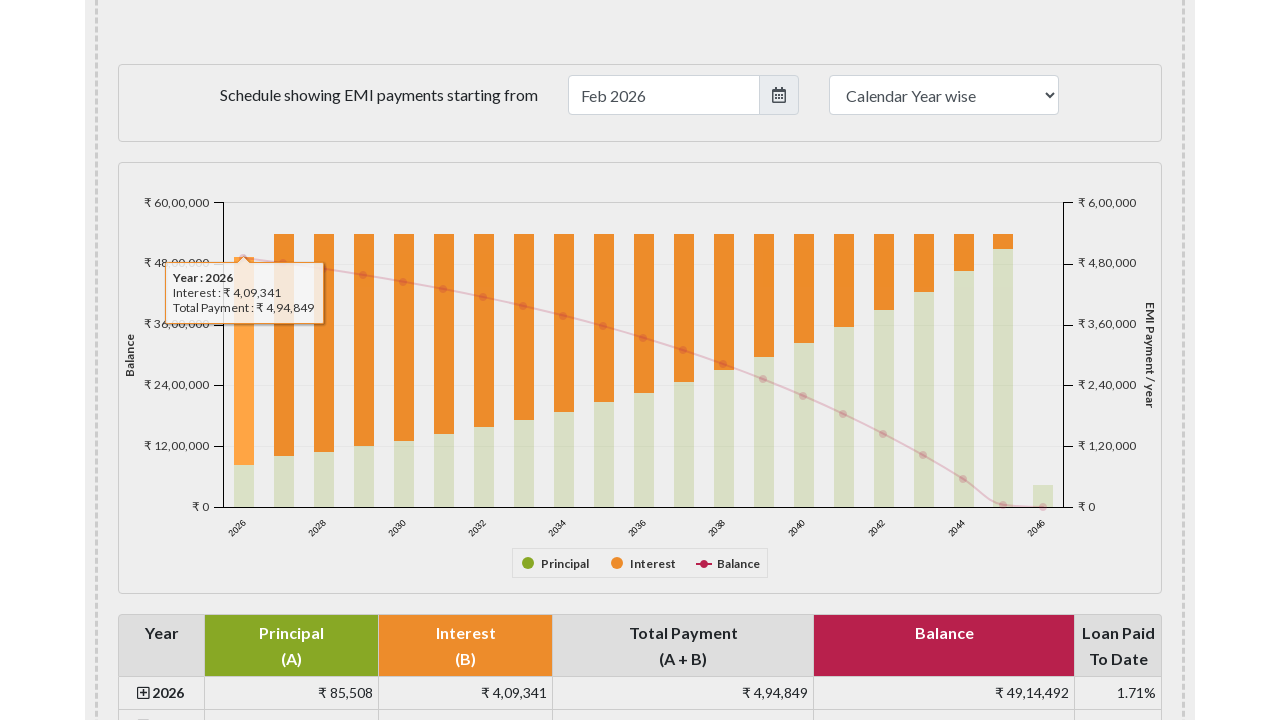

Hovered over bar 2 at (284, 345) on xpath=//*[name()='svg']//*[local-name()='g' and @class ='highcharts-series-group
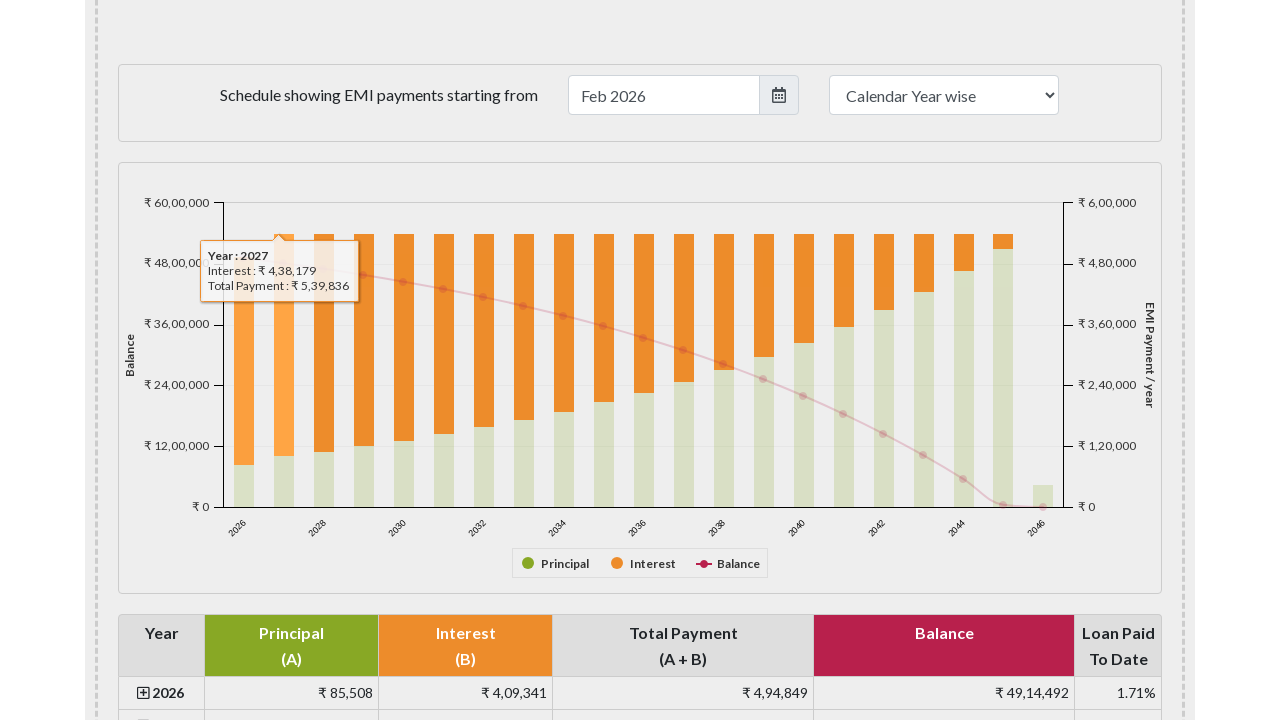

Located tooltip for bar 2
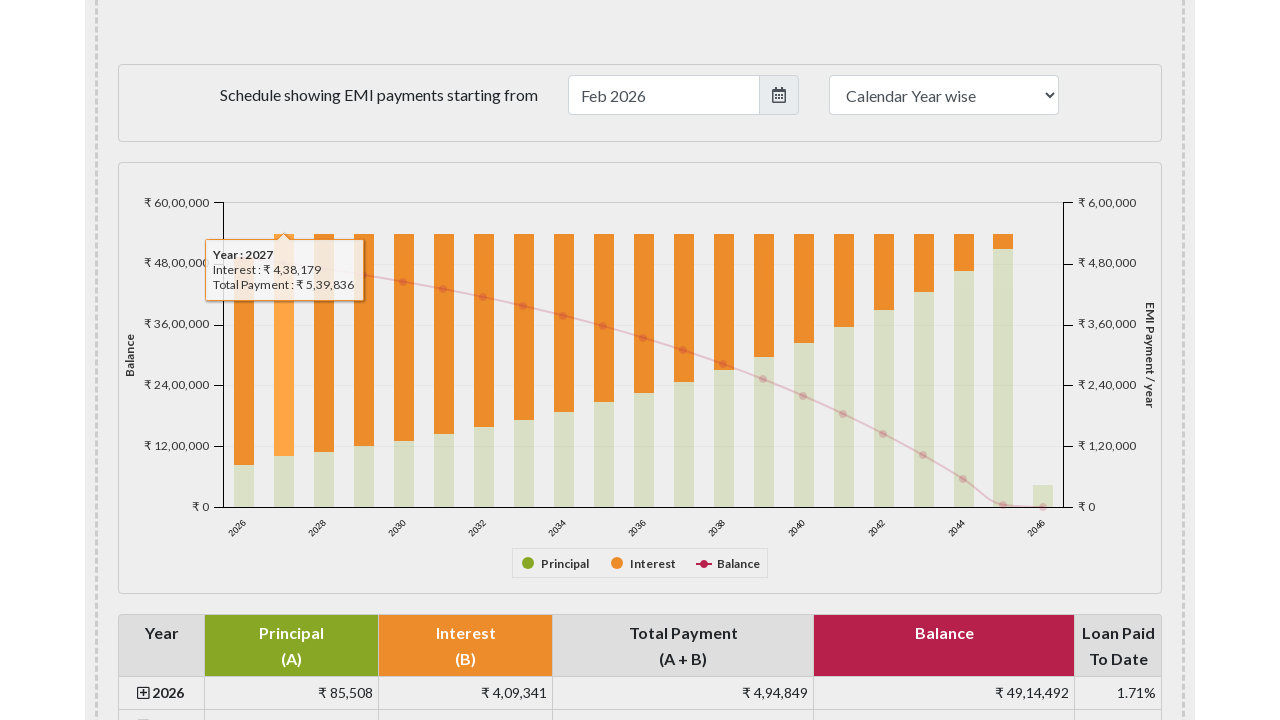

Tooltip displayed for bar 2: Year : 2027Interest : ₹ 4,38,179Total Payment : ₹ 5,39,836
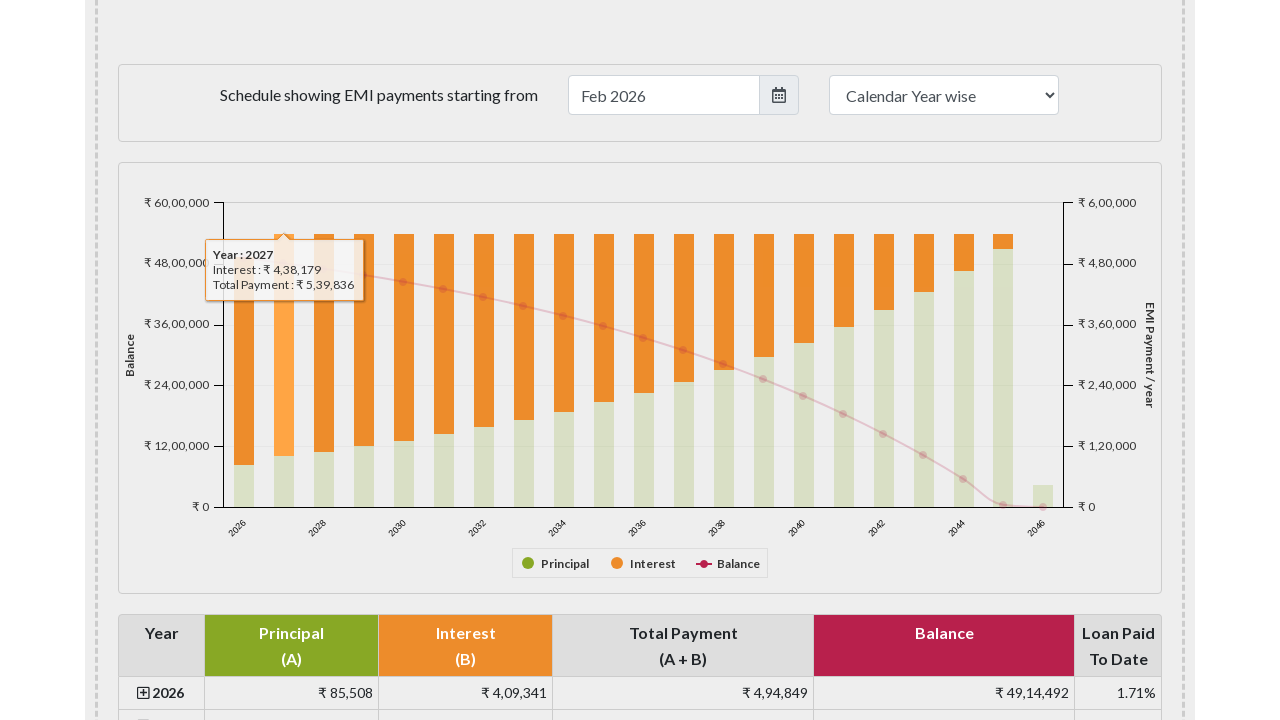

Hovered over bar 3 at (324, 343) on xpath=//*[name()='svg']//*[local-name()='g' and @class ='highcharts-series-group
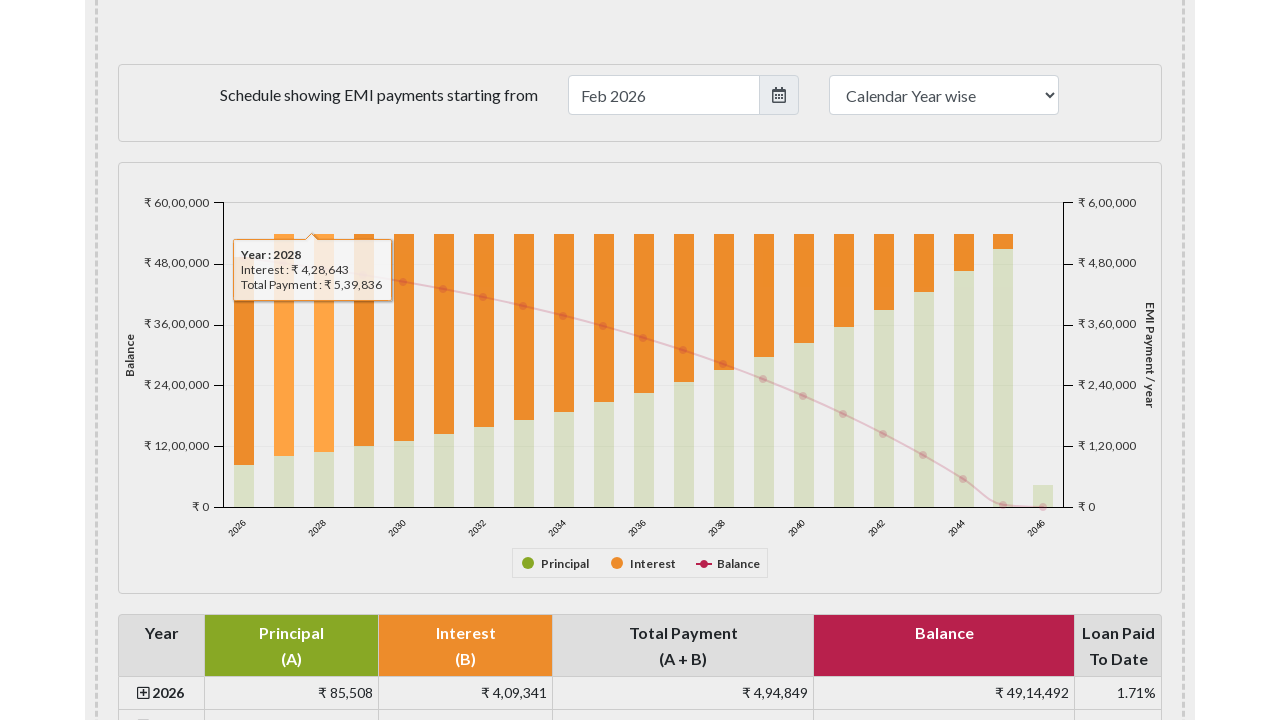

Located tooltip for bar 3
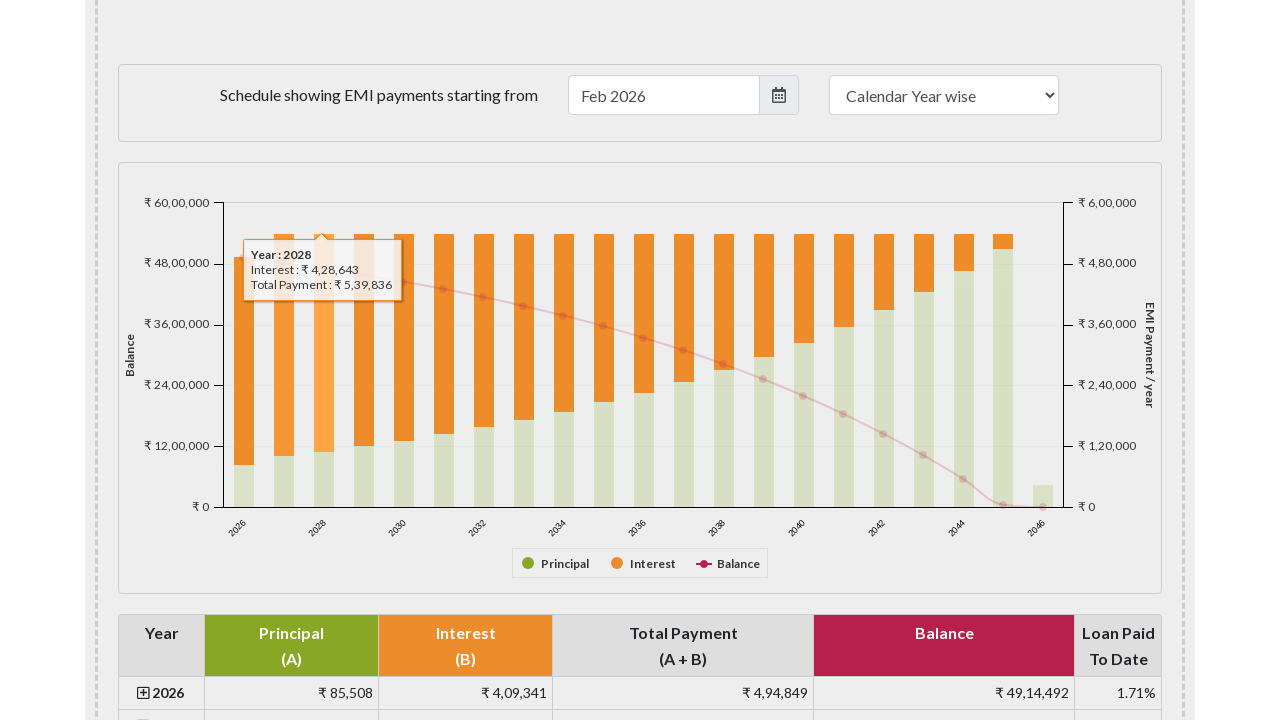

Tooltip displayed for bar 3: Year : 2028Interest : ₹ 4,28,643Total Payment : ₹ 5,39,836
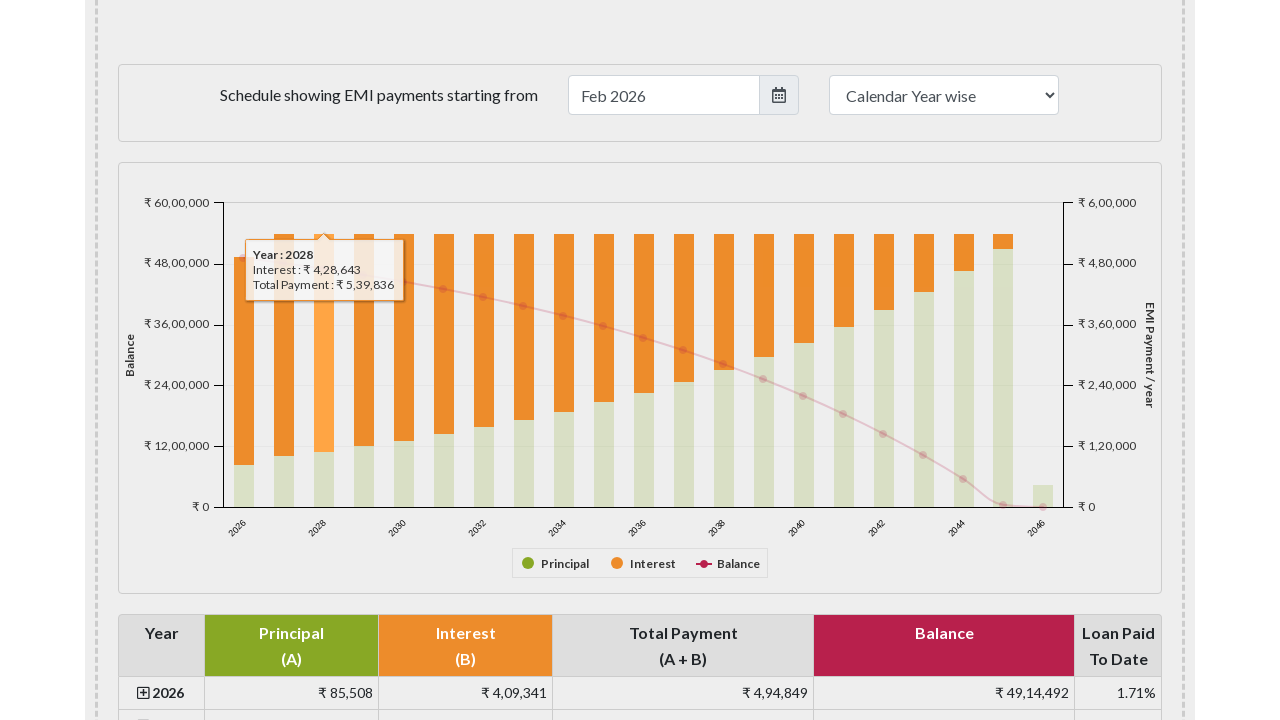

Hovered over bar 4 at (364, 340) on xpath=//*[name()='svg']//*[local-name()='g' and @class ='highcharts-series-group
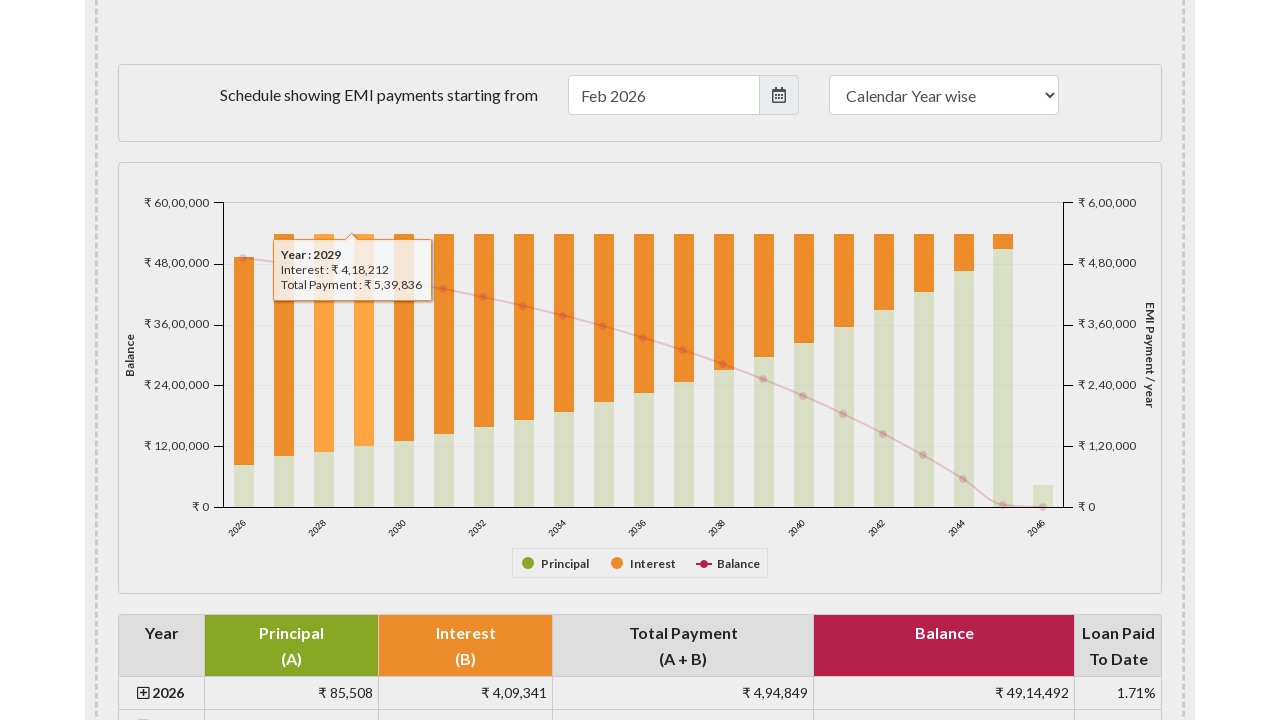

Located tooltip for bar 4
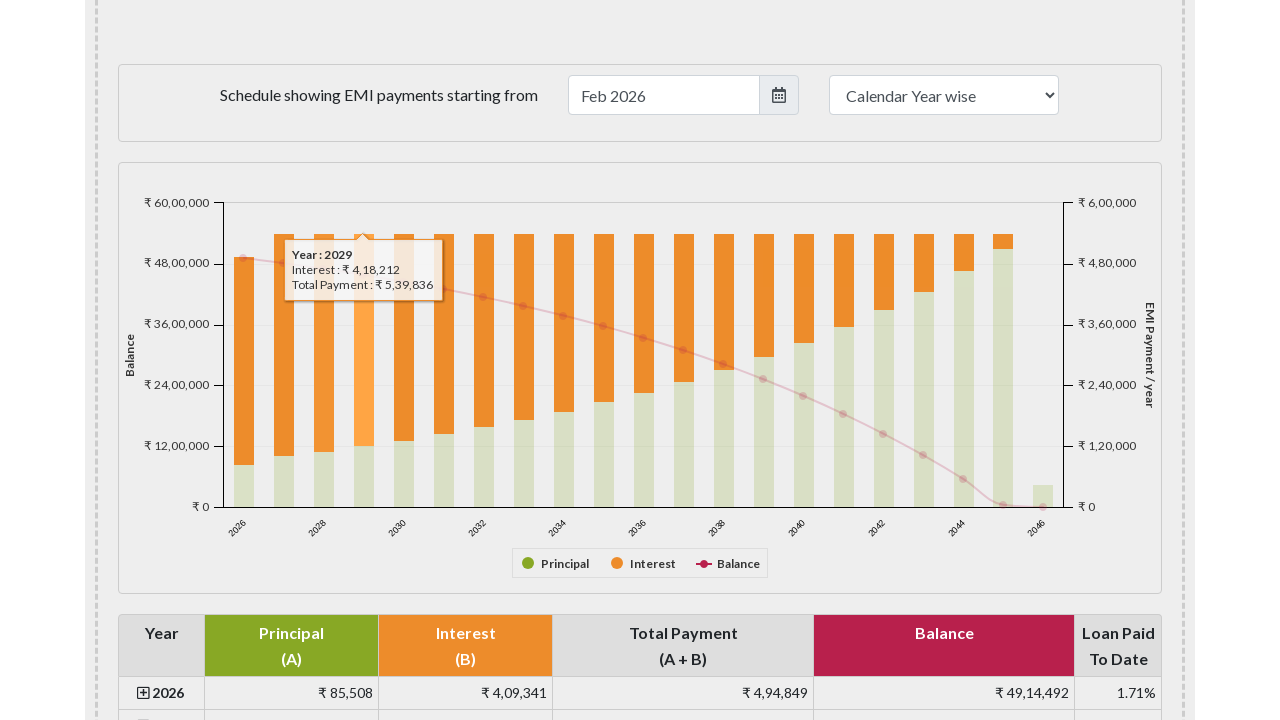

Tooltip displayed for bar 4: Year : 2029Interest : ₹ 4,18,212Total Payment : ₹ 5,39,836
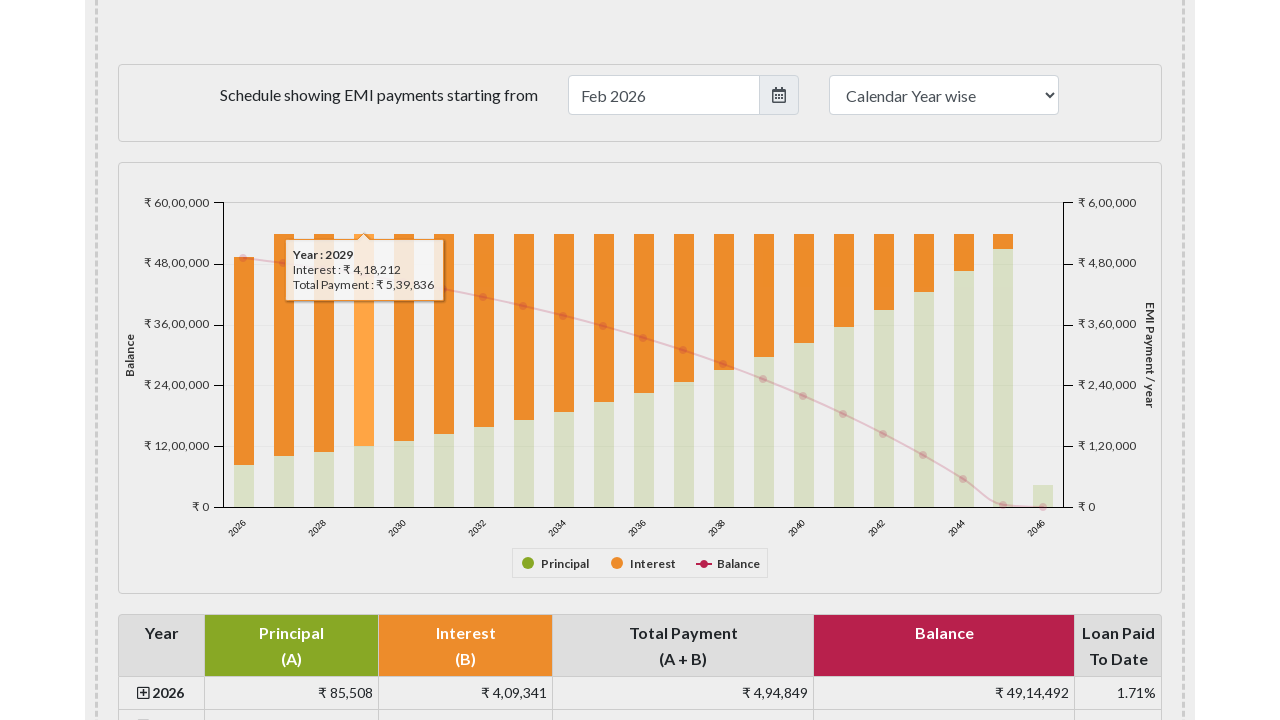

Hovered over bar 5 at (404, 337) on xpath=//*[name()='svg']//*[local-name()='g' and @class ='highcharts-series-group
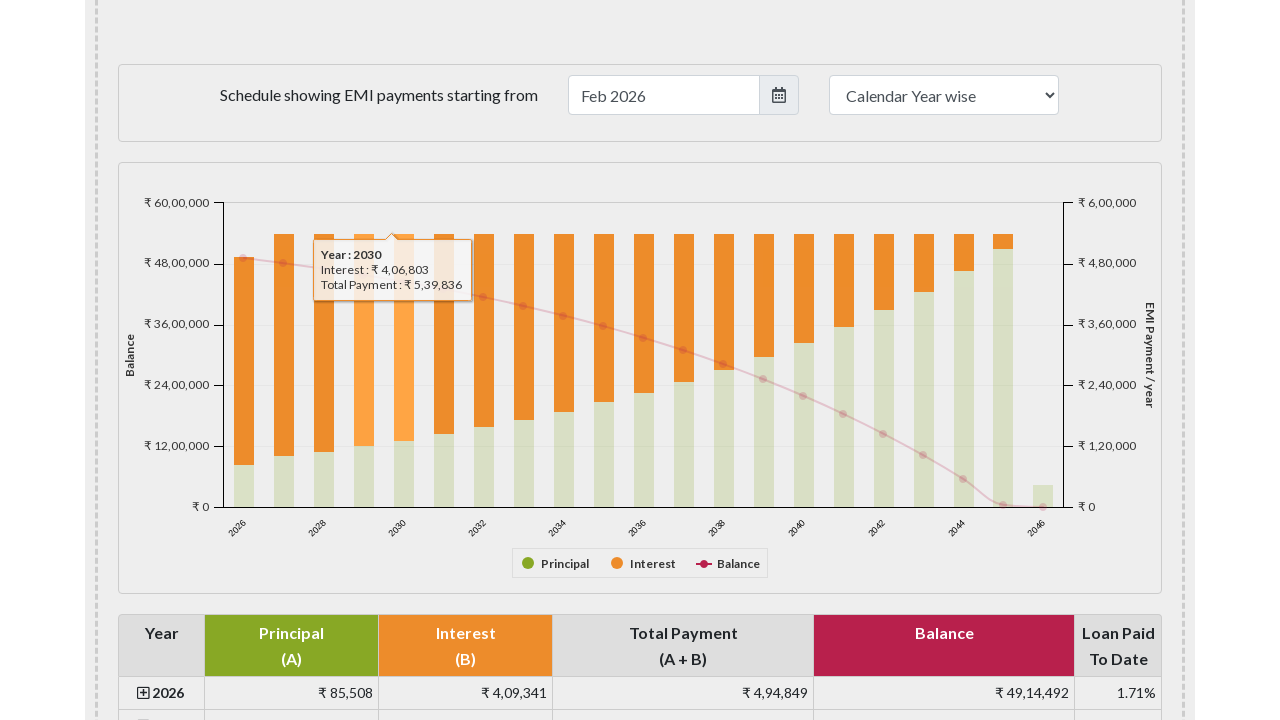

Located tooltip for bar 5
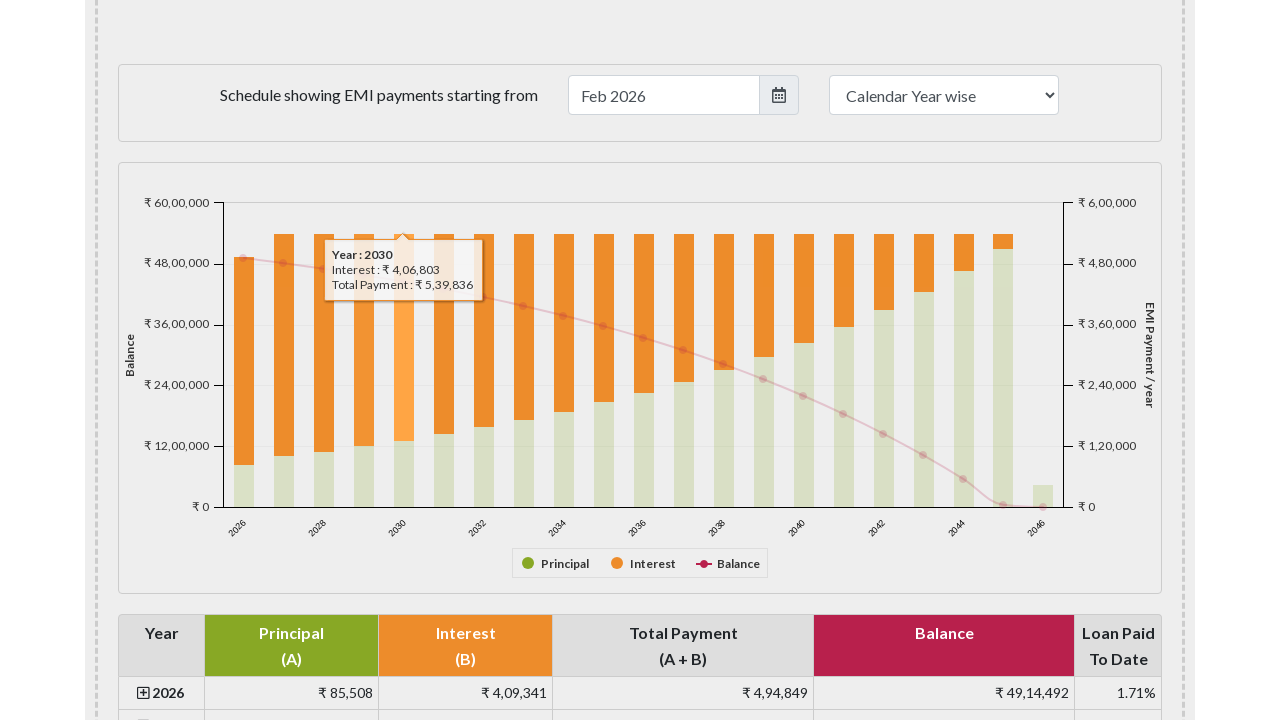

Tooltip displayed for bar 5: Year : 2030Interest : ₹ 4,06,803Total Payment : ₹ 5,39,836
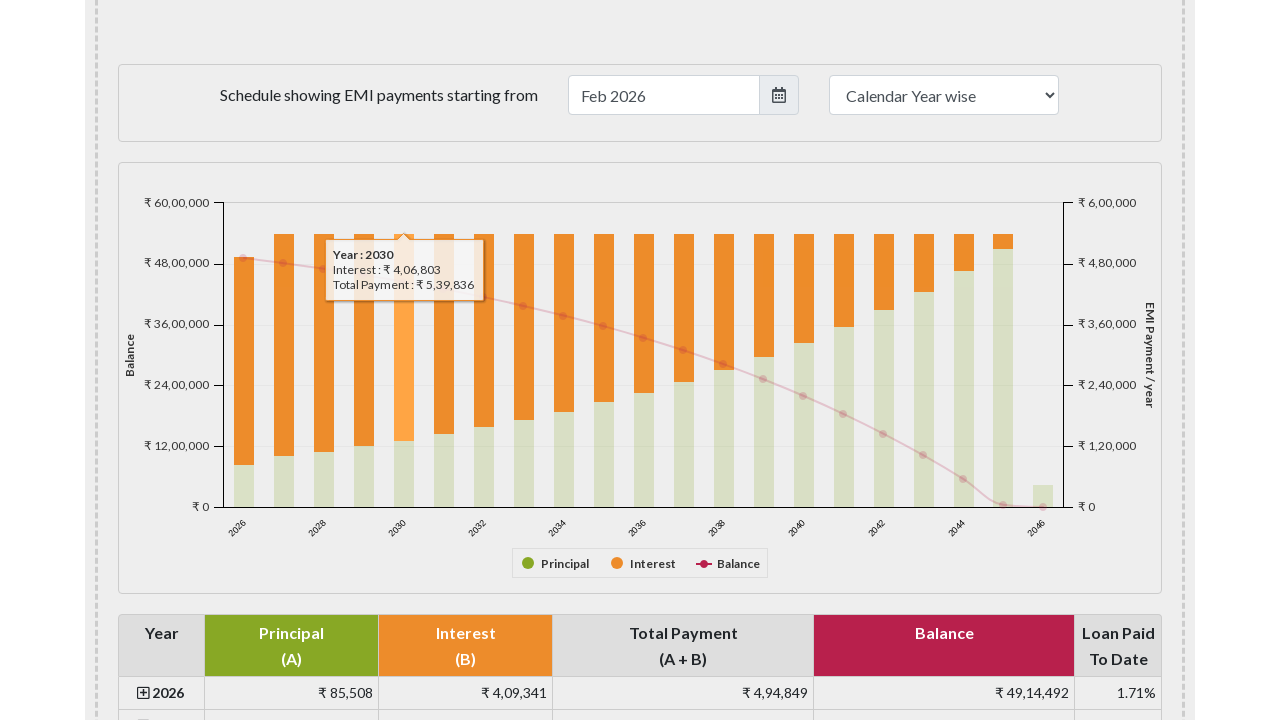

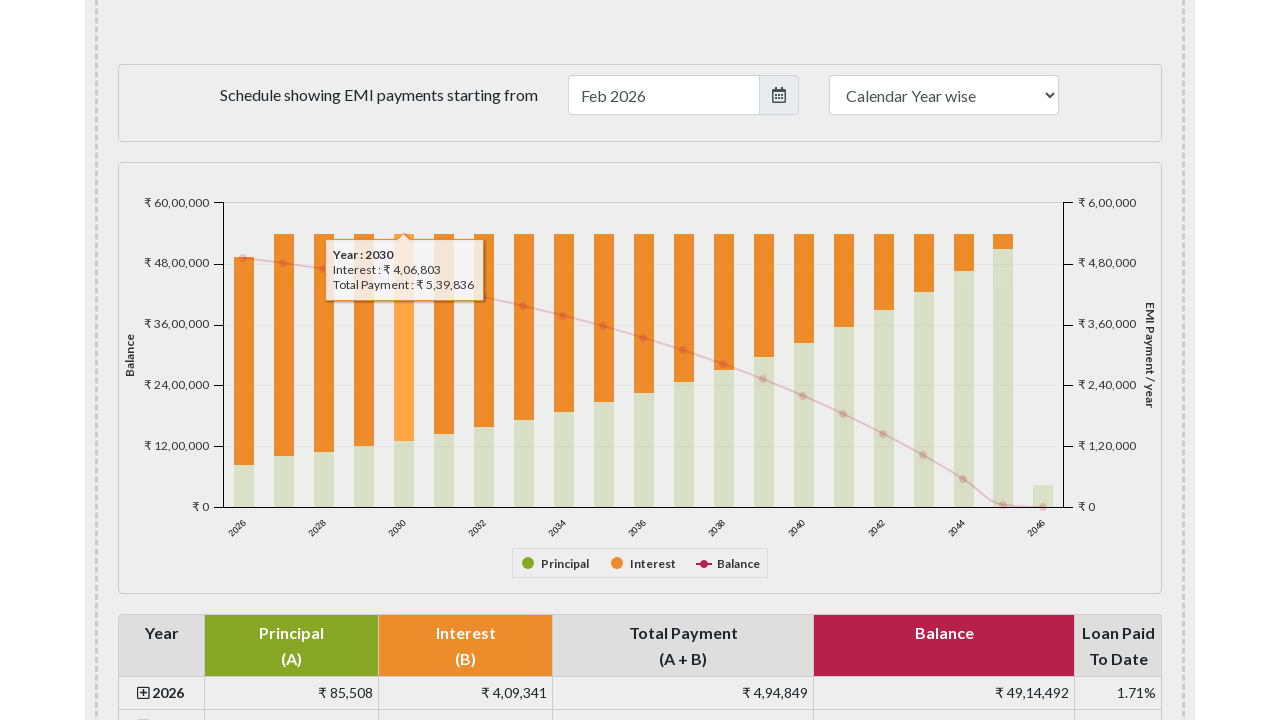